Tests JavaScript alert popup handling by clicking a button that triggers an alert, waiting for the alert to appear, and accepting it.

Starting URL: https://demo.automationtesting.in/Alerts.html

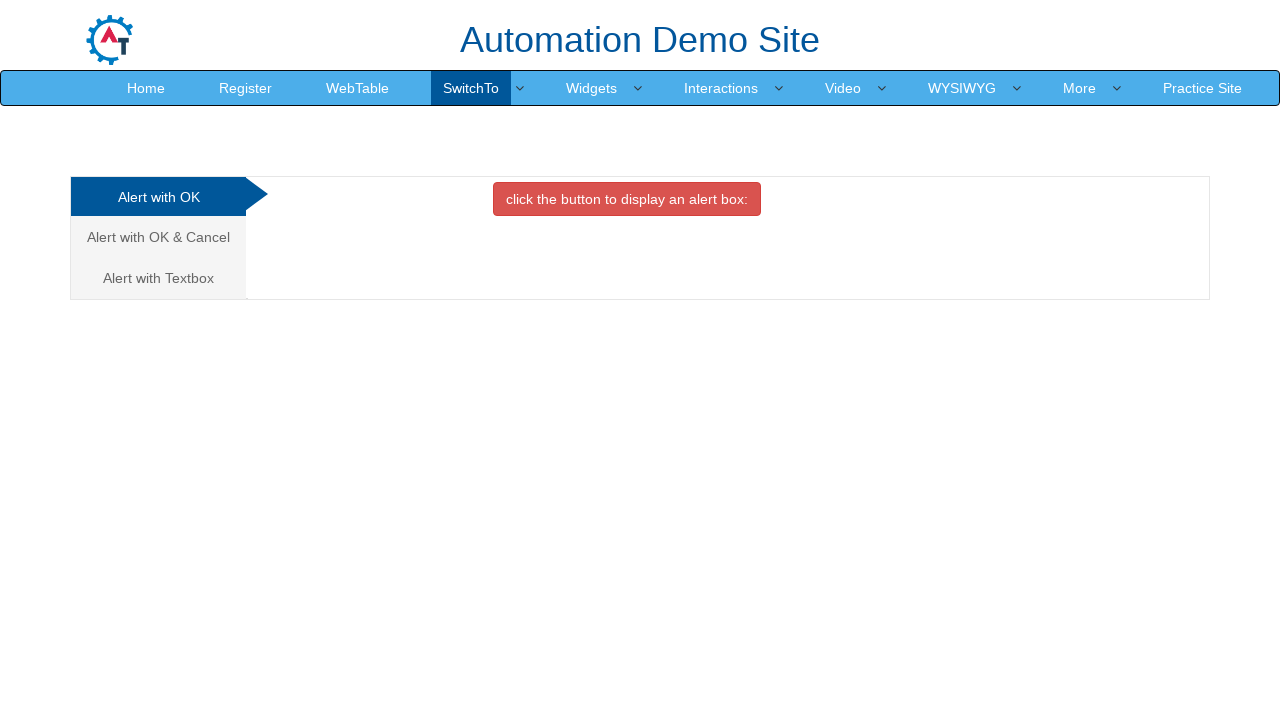

Clicked button to trigger JavaScript alert at (627, 199) on button.btn.btn-danger
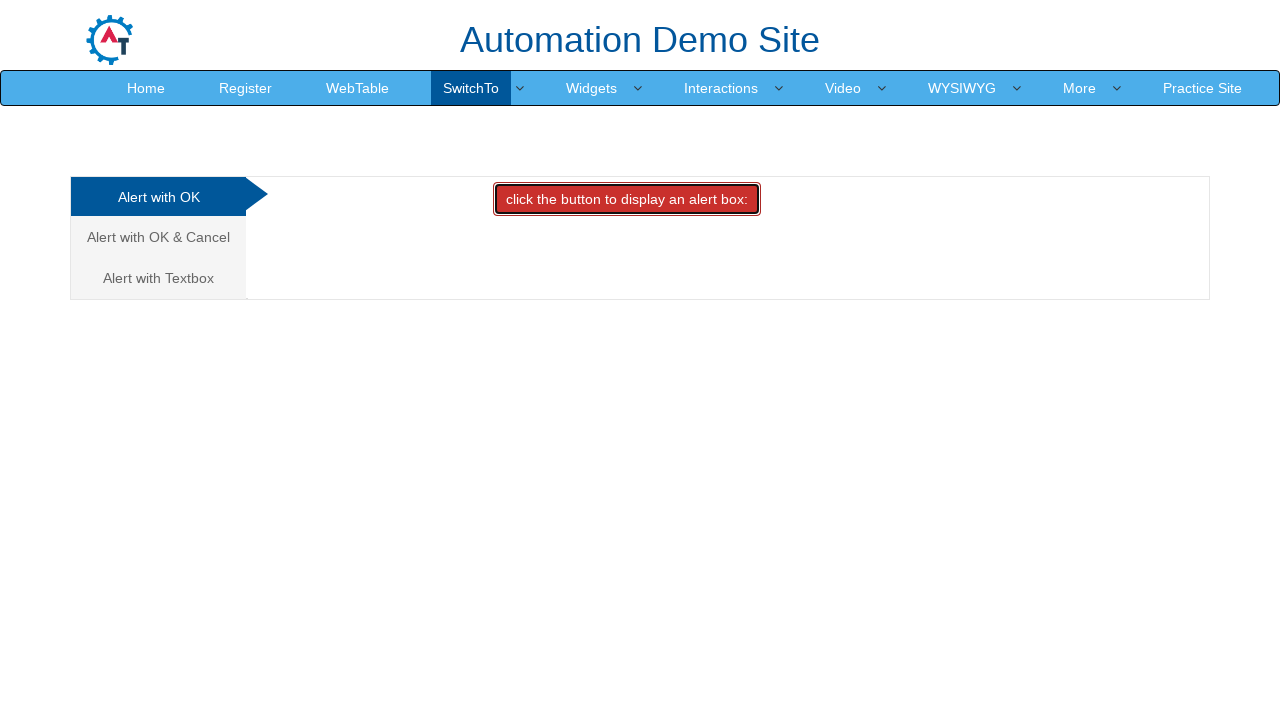

Set up dialog handler to accept alerts
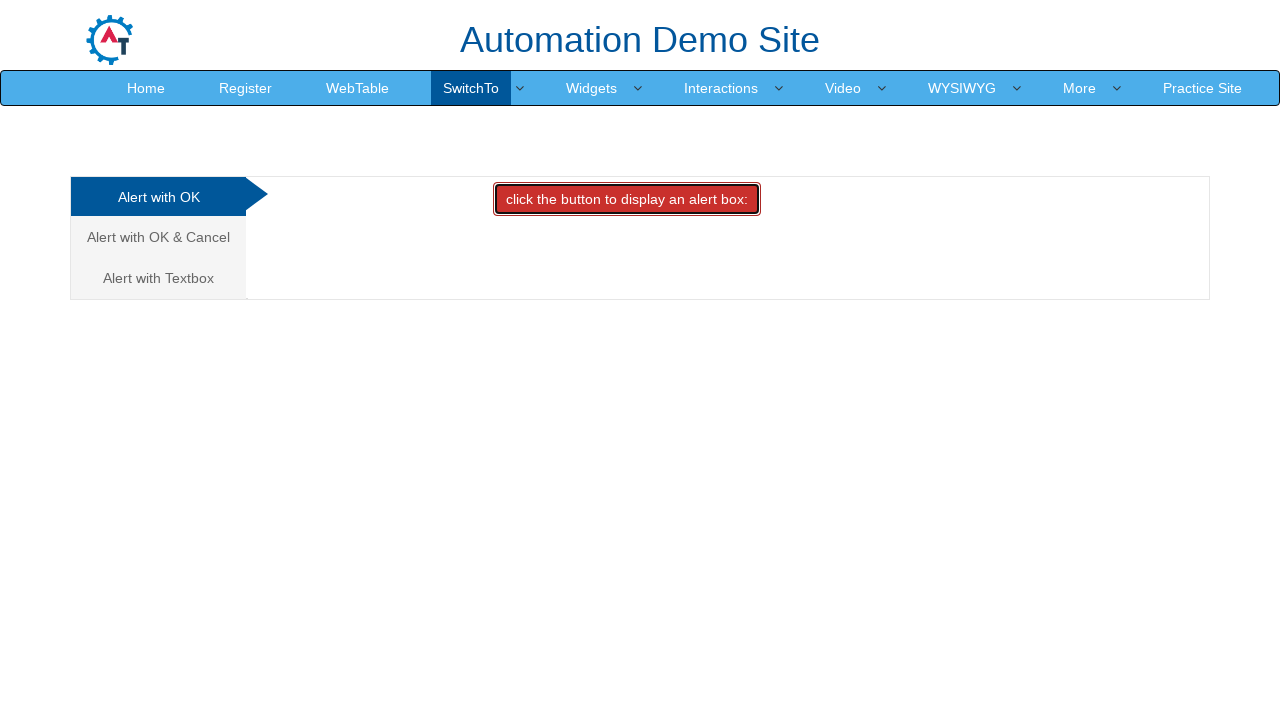

Registered custom dialog handler function
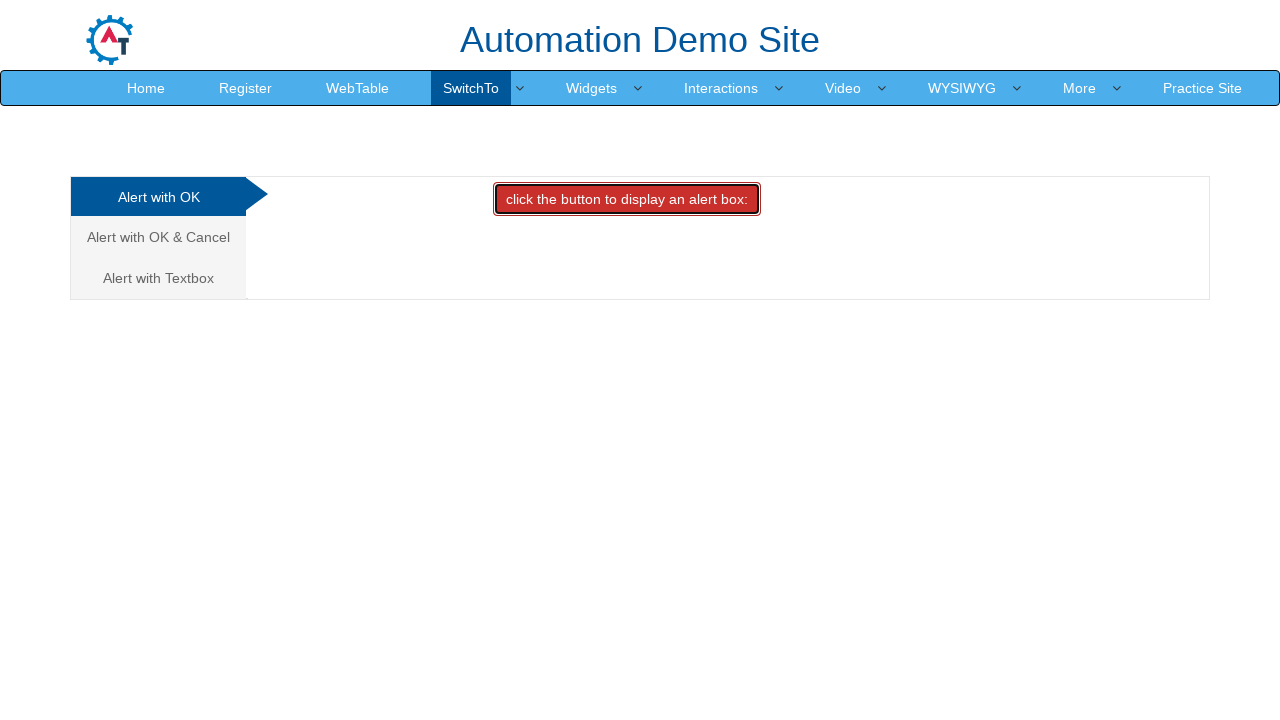

Clicked button again to trigger alert with custom handler at (627, 199) on button.btn.btn-danger
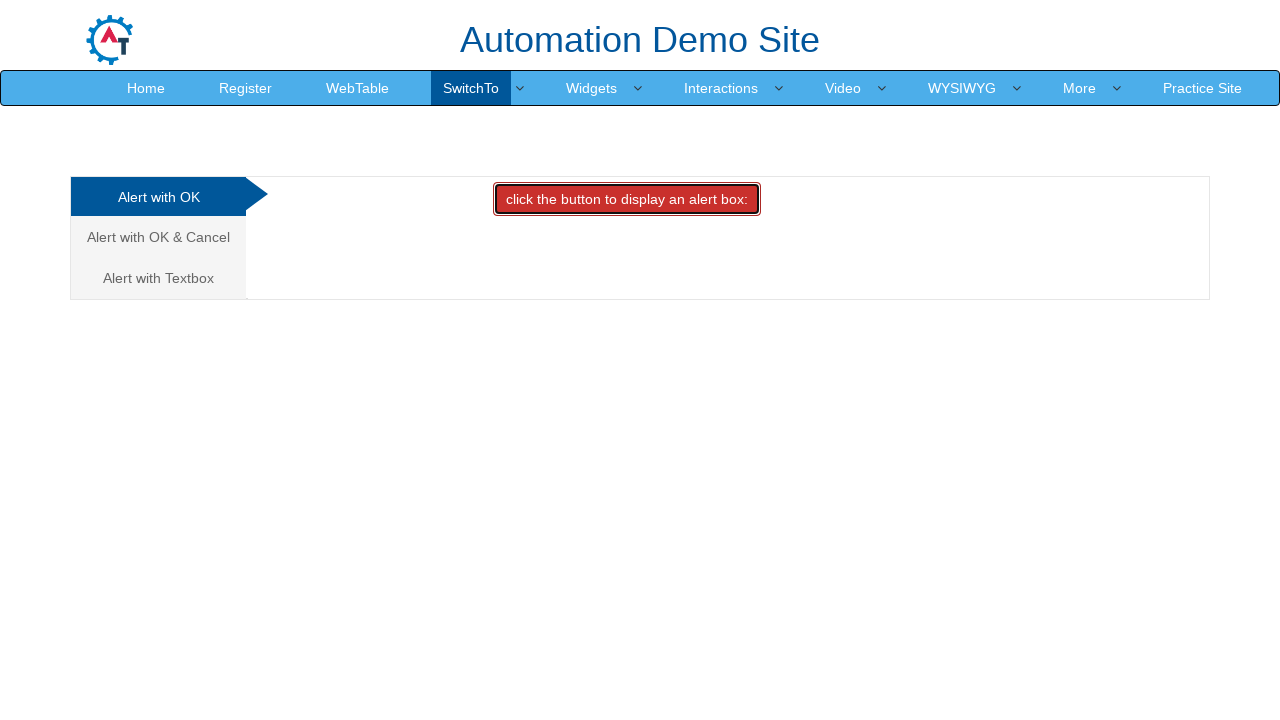

Waited for dialog interaction to complete
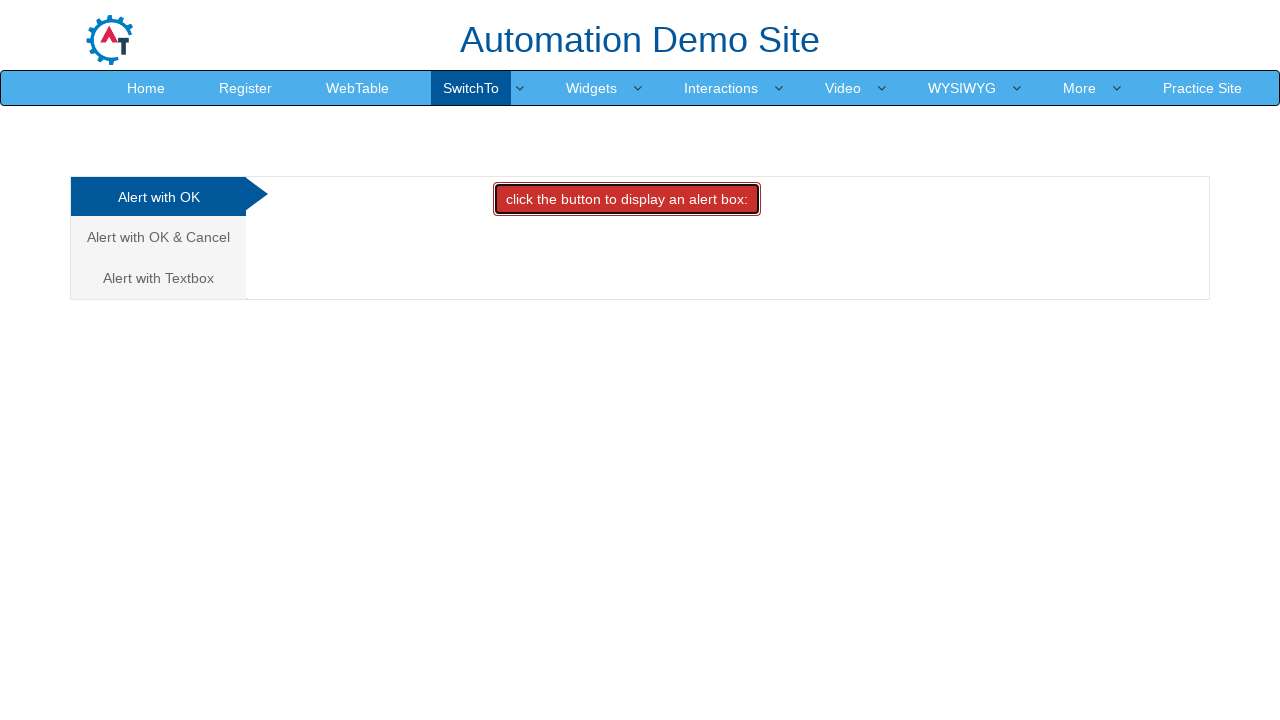

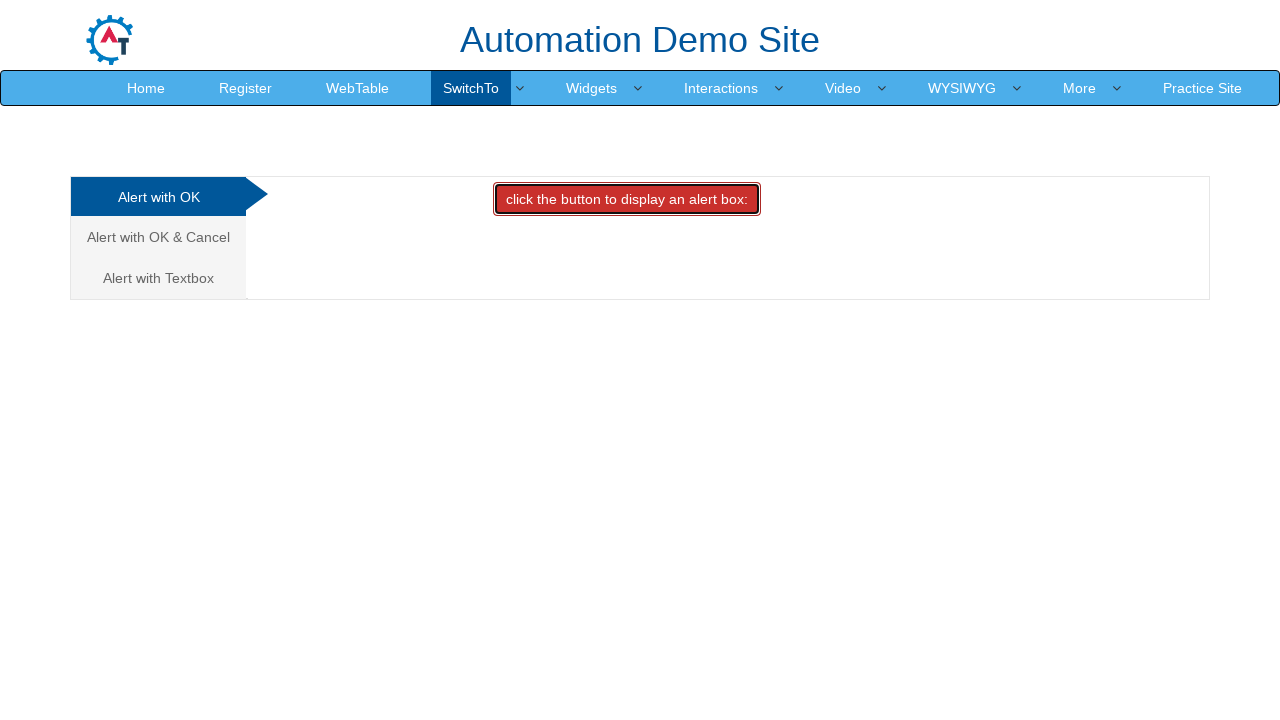